Tests opening multiple links in the footer section in new tabs and iterating through them to get their titles

Starting URL: http://qaclickacademy.com/practice.php

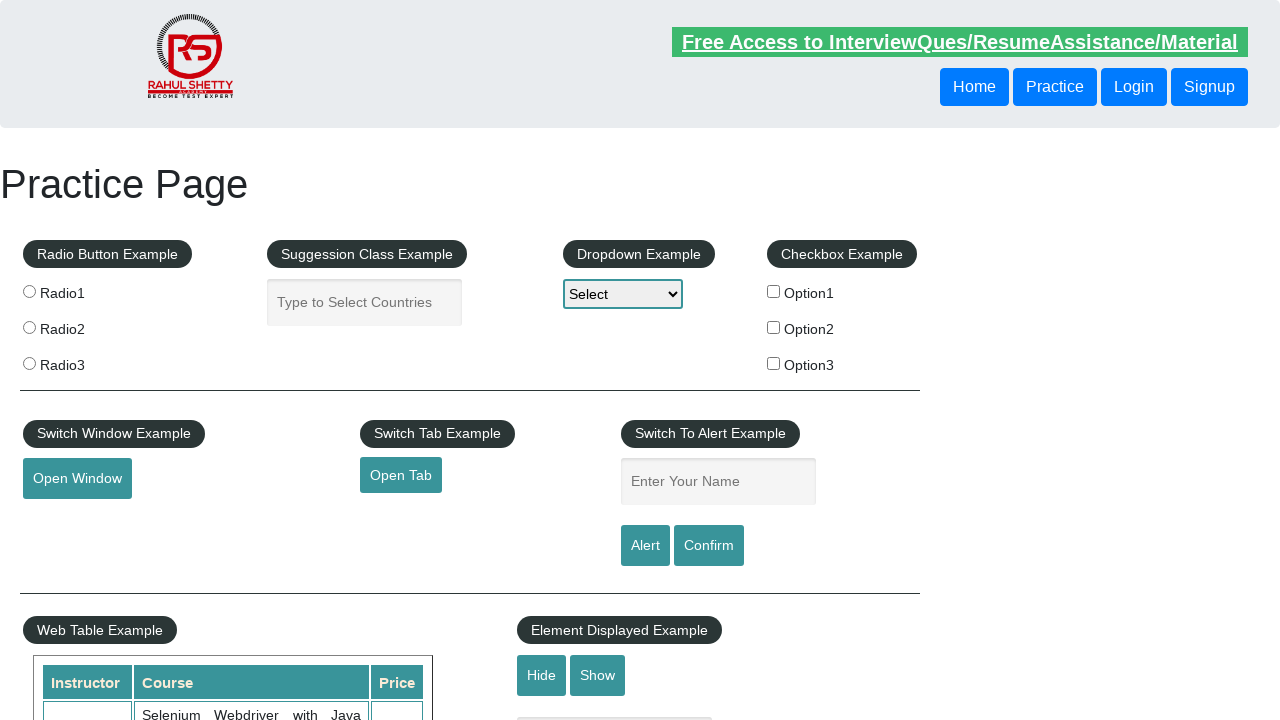

Located footer section with ID 'gf-BIG'
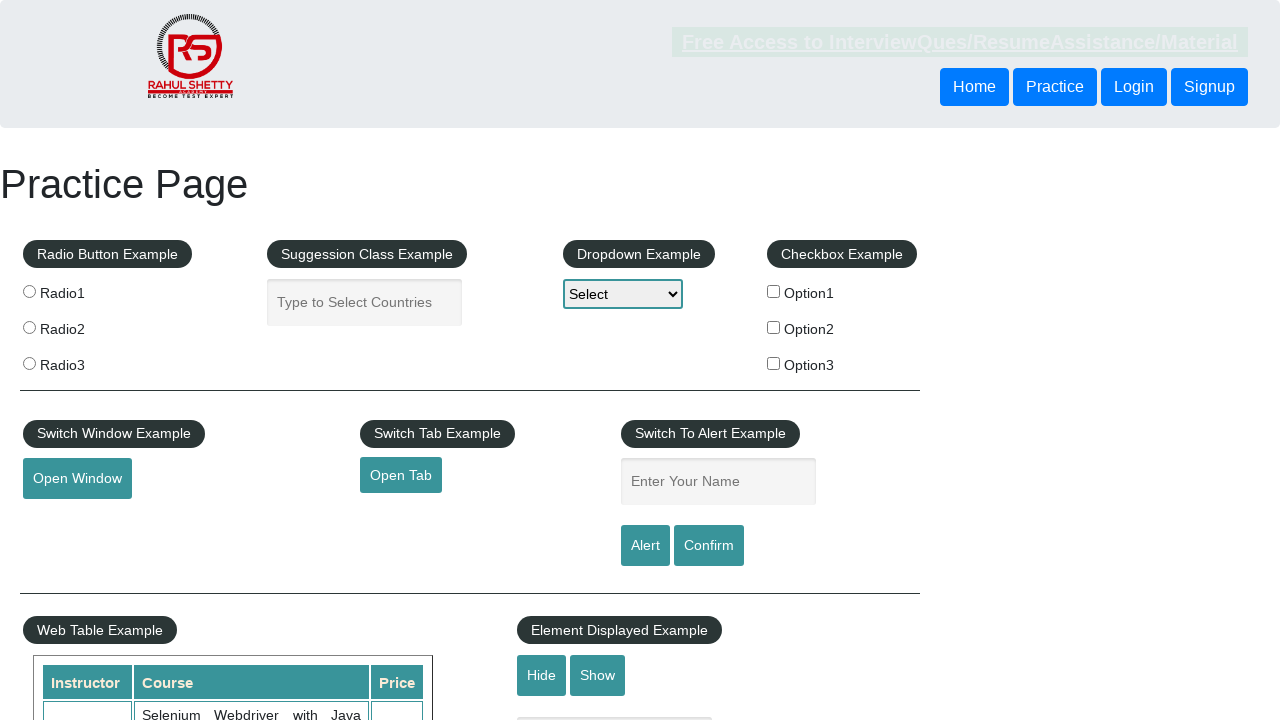

Located first column of footer links
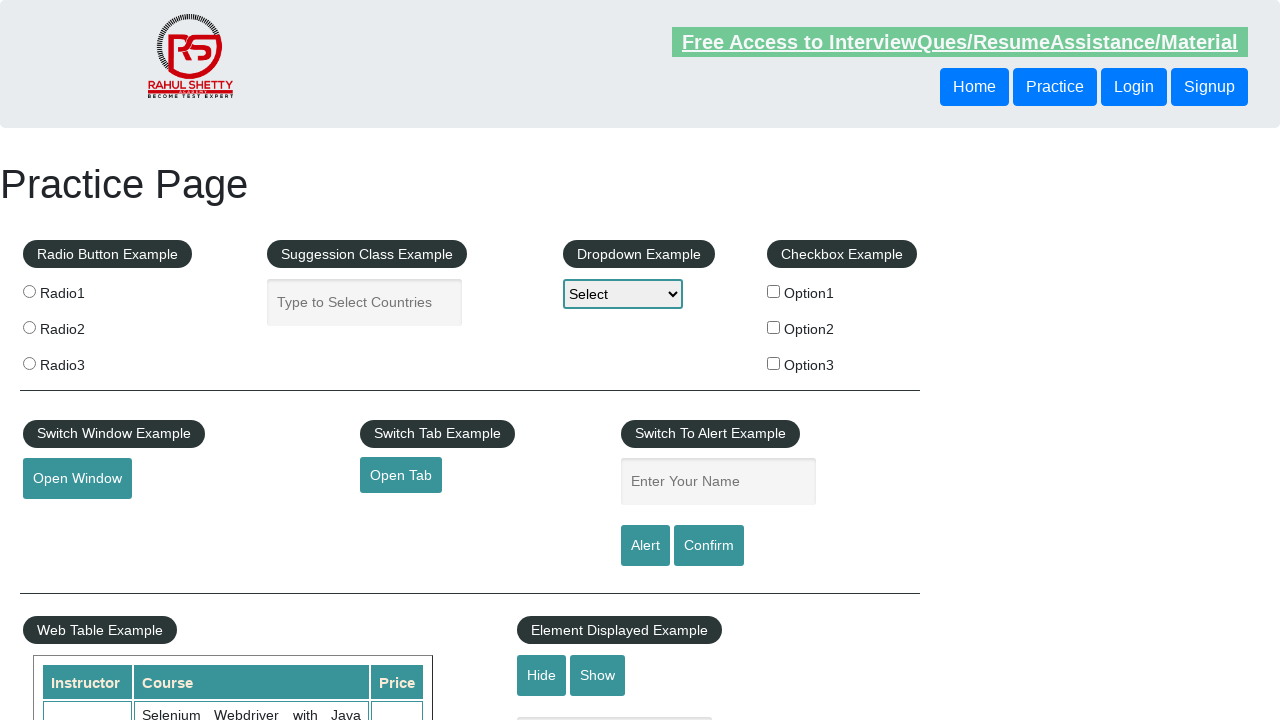

Located all anchor links in footer column
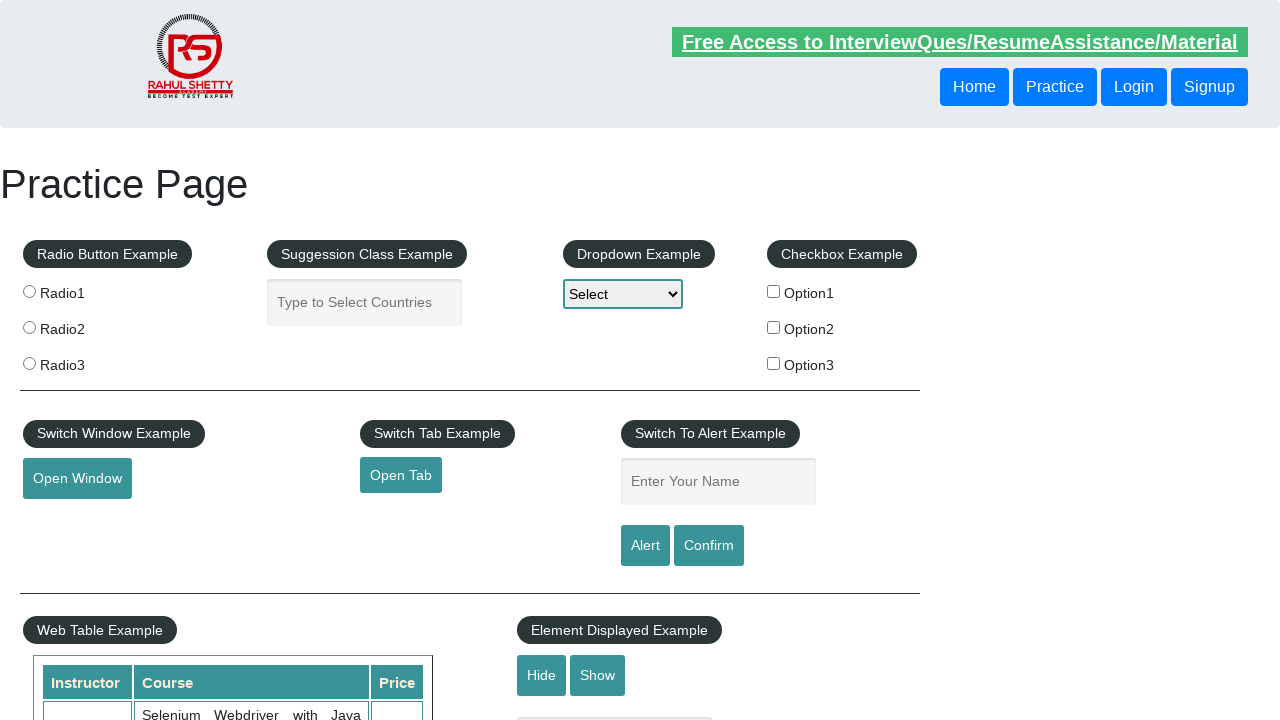

Found 5 footer links
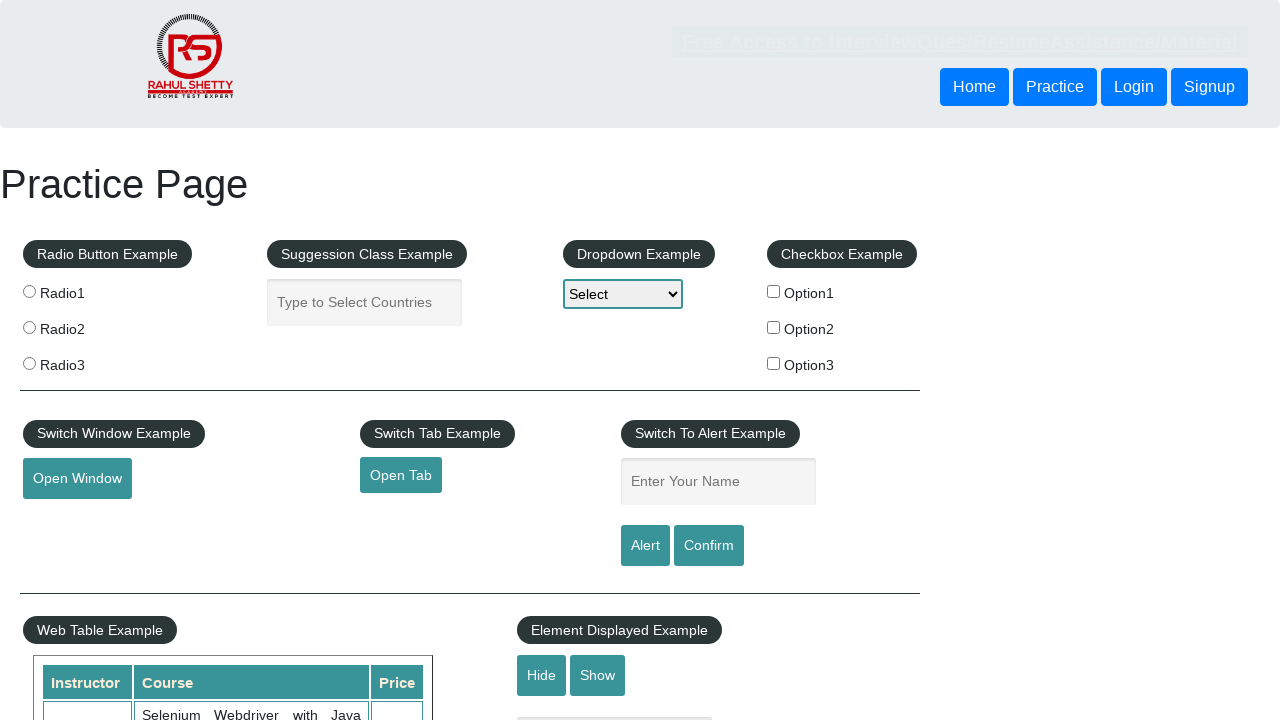

Retrieved href attribute from footer link 1: http://www.restapitutorial.com/
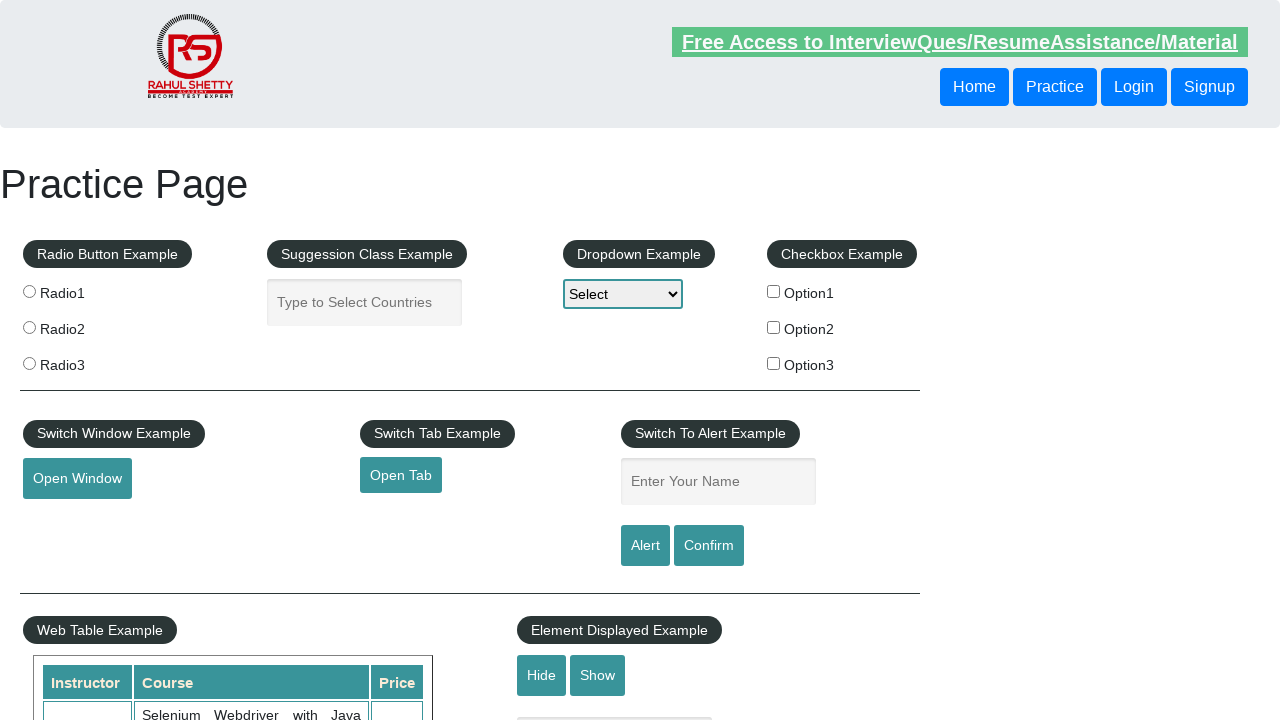

Opened new tab for footer link 1
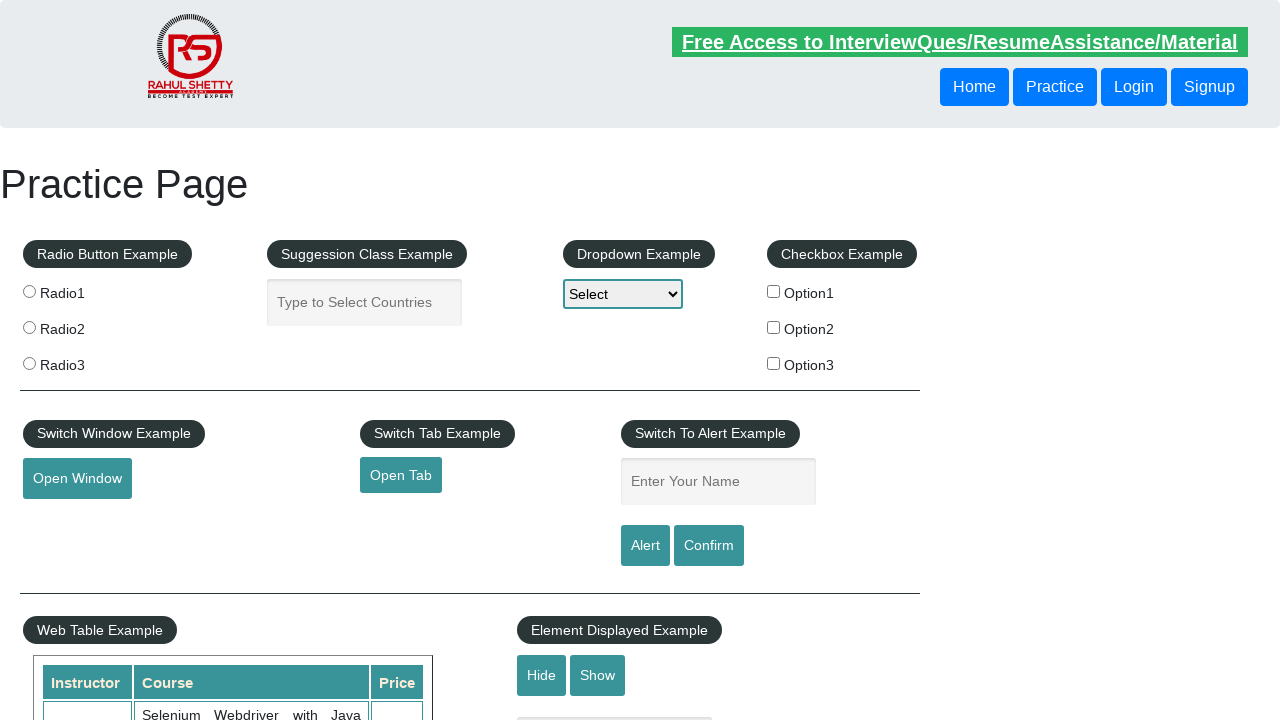

Navigated to footer link 1: http://www.restapitutorial.com/
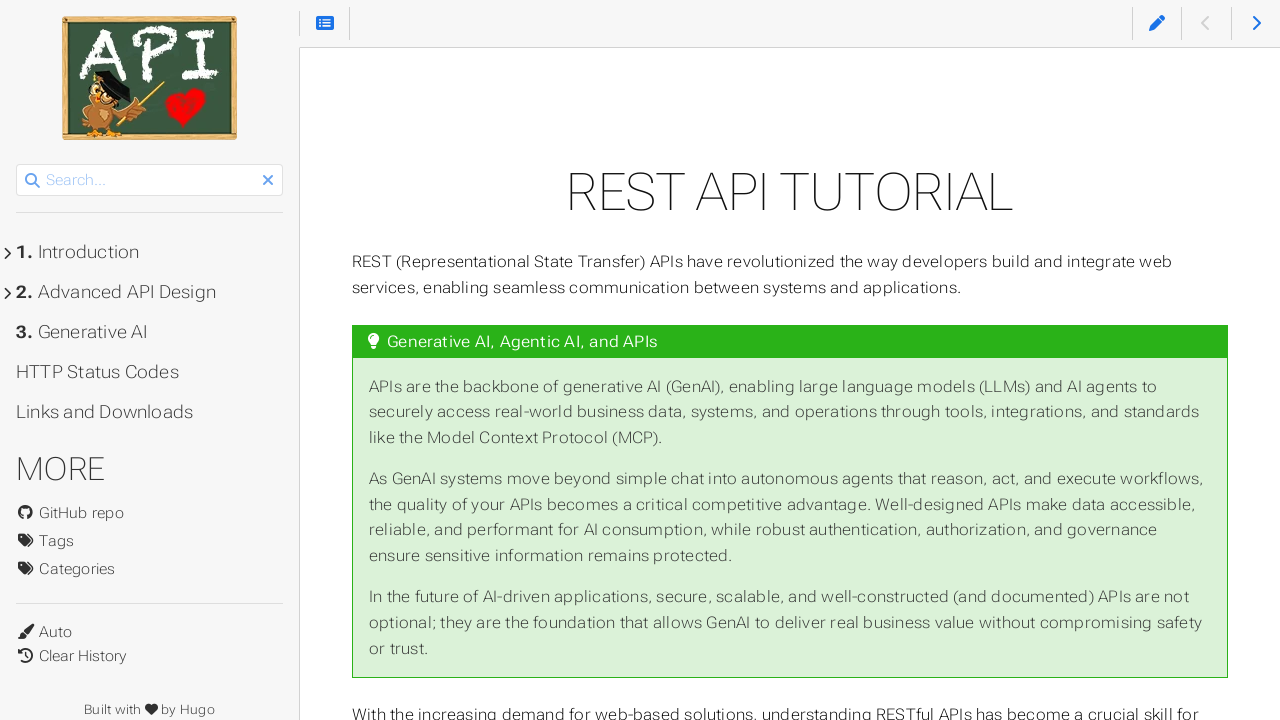

Retrieved page title for footer link 1: REST API Tutorial
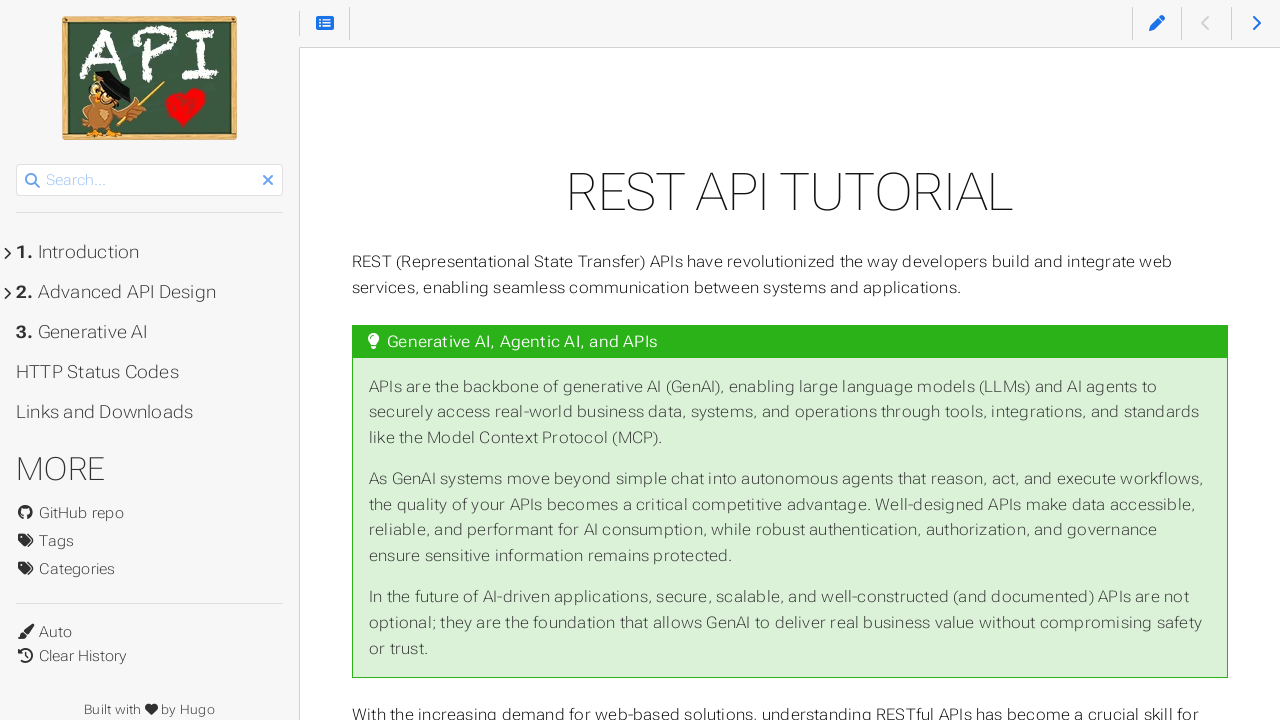

Retrieved href attribute from footer link 2: https://www.soapui.org/
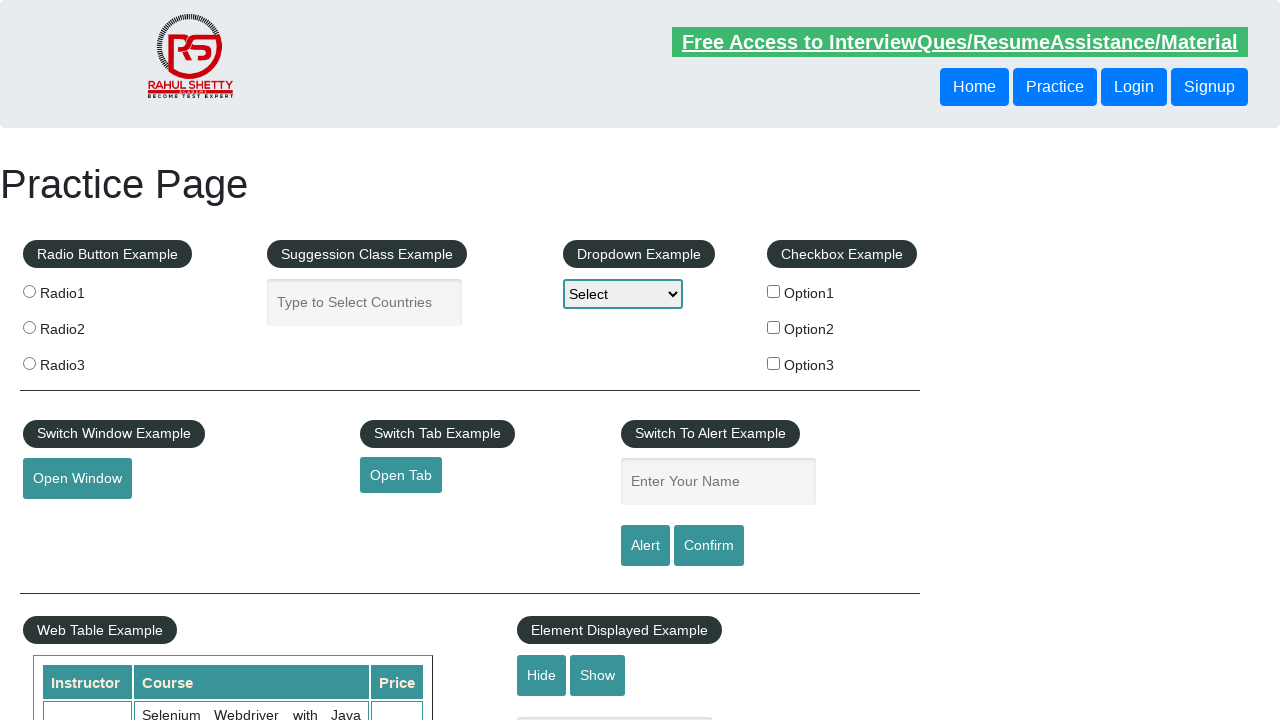

Opened new tab for footer link 2
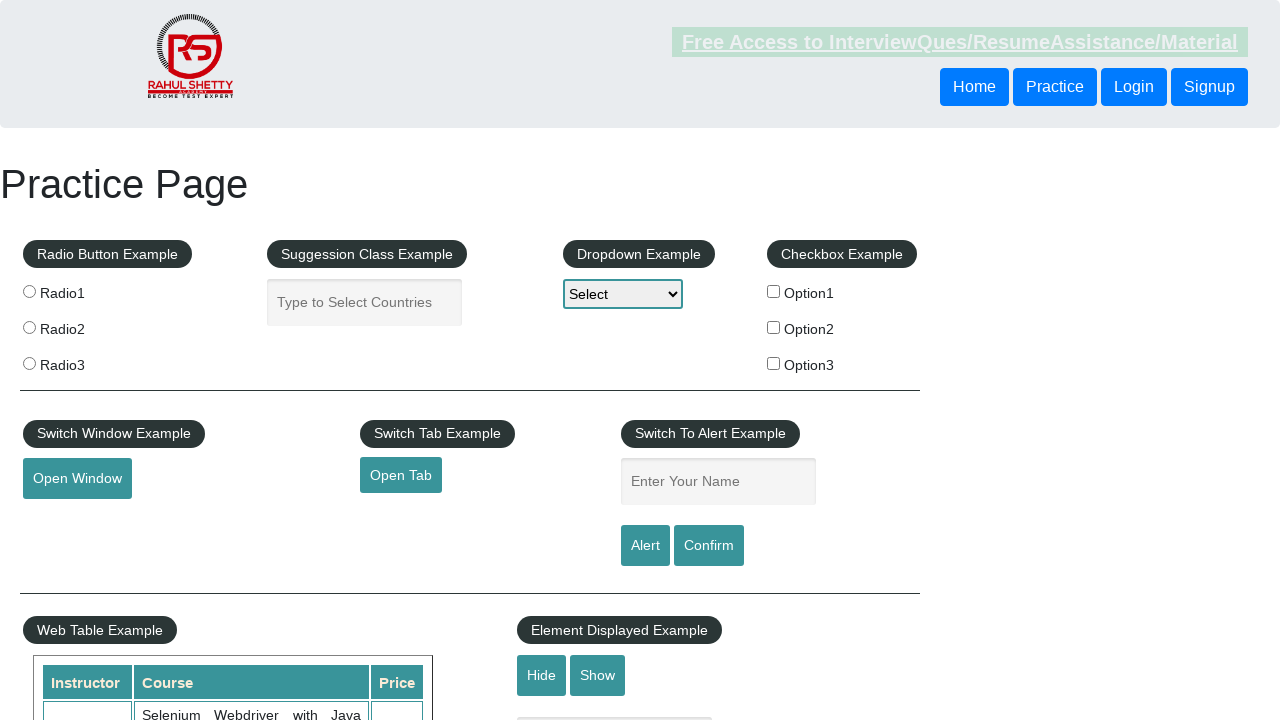

Navigated to footer link 2: https://www.soapui.org/
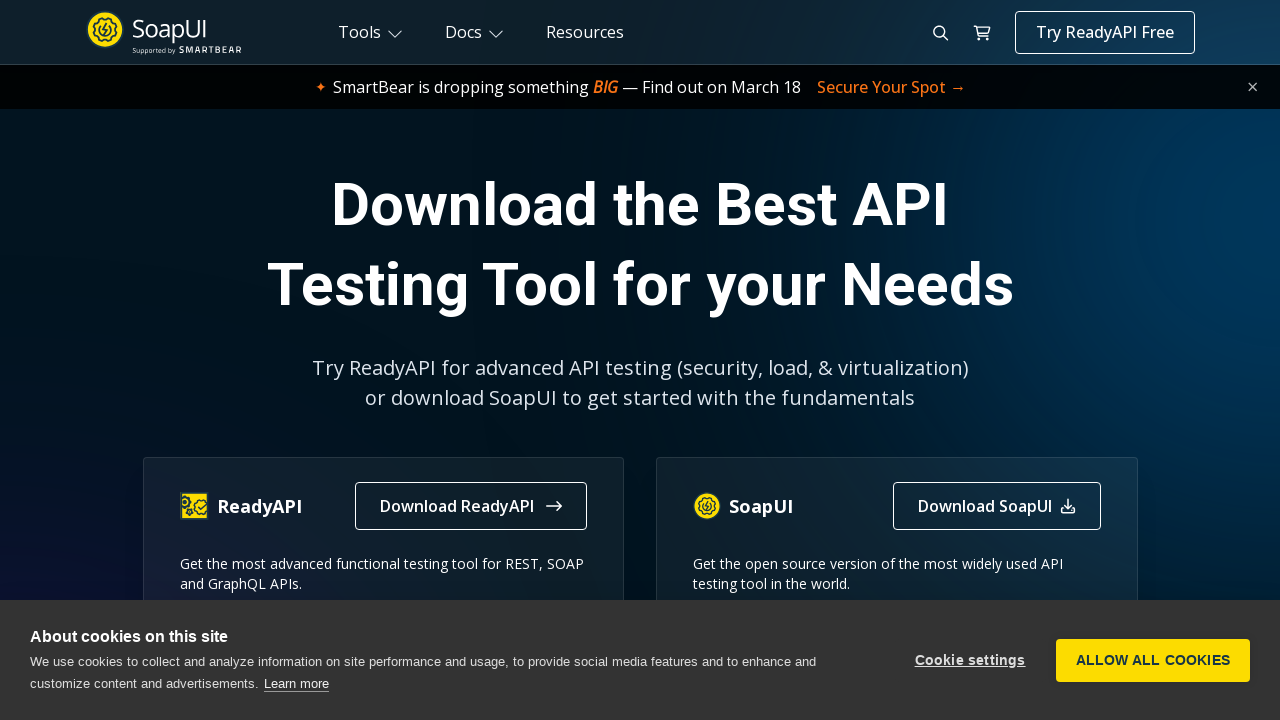

Retrieved page title for footer link 2: The World’s Most Popular API Testing Tool | SoapUI
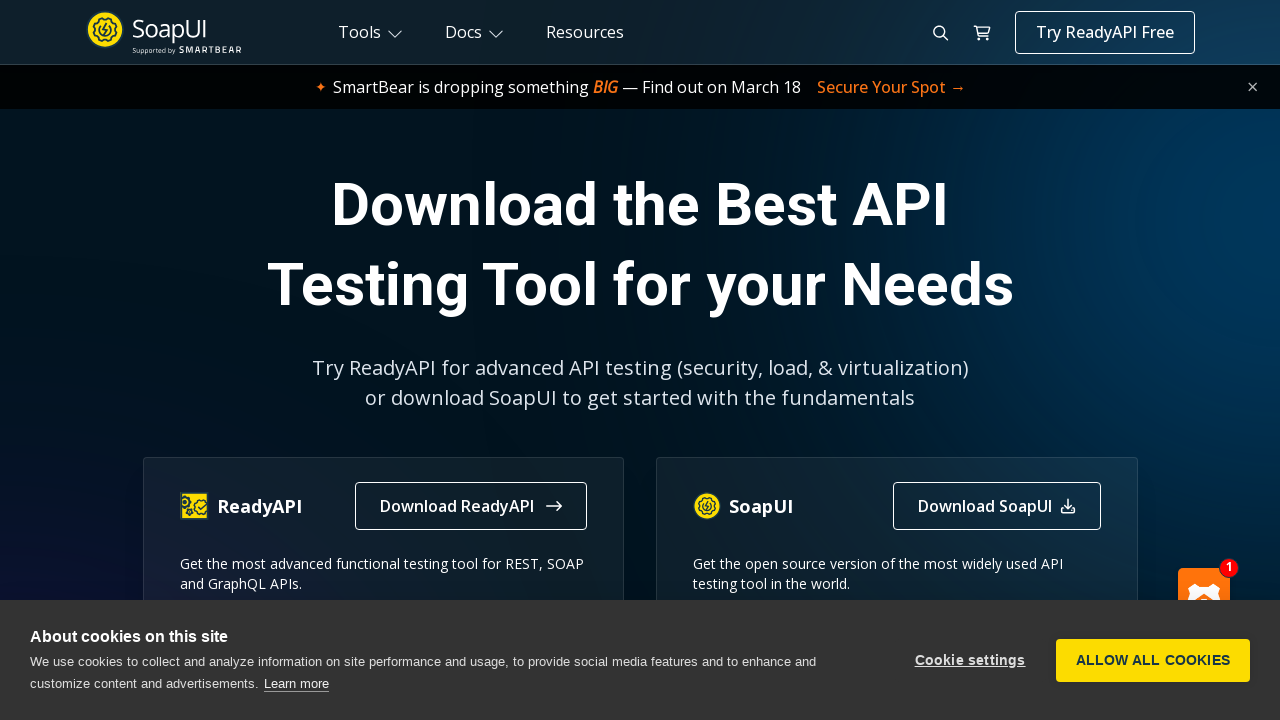

Retrieved href attribute from footer link 3: https://courses.rahulshettyacademy.com/p/appium-tutorial
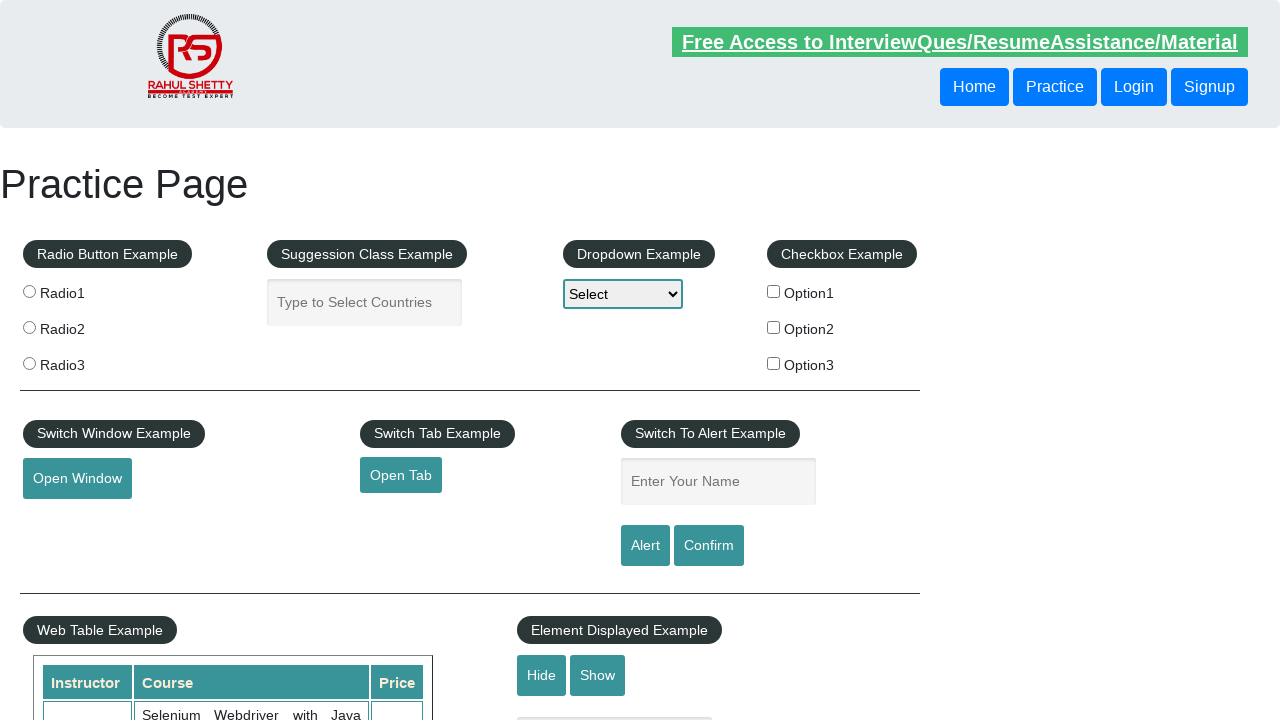

Opened new tab for footer link 3
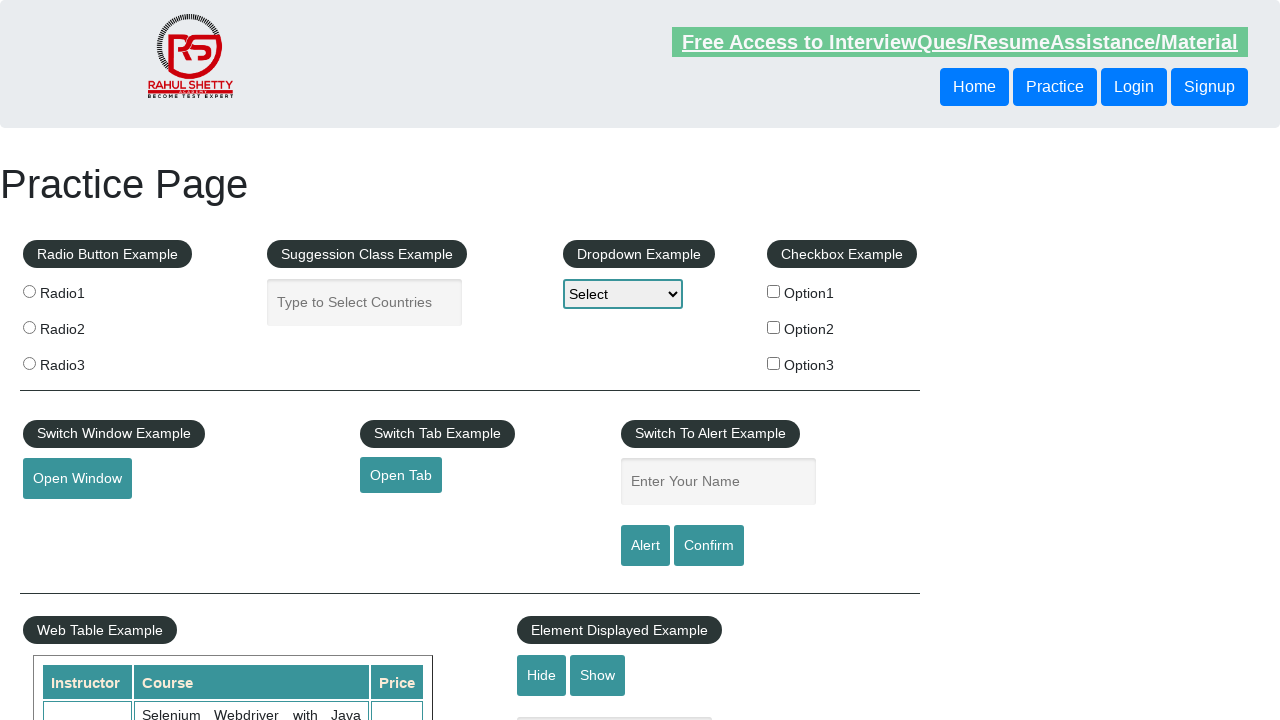

Navigated to footer link 3: https://courses.rahulshettyacademy.com/p/appium-tutorial
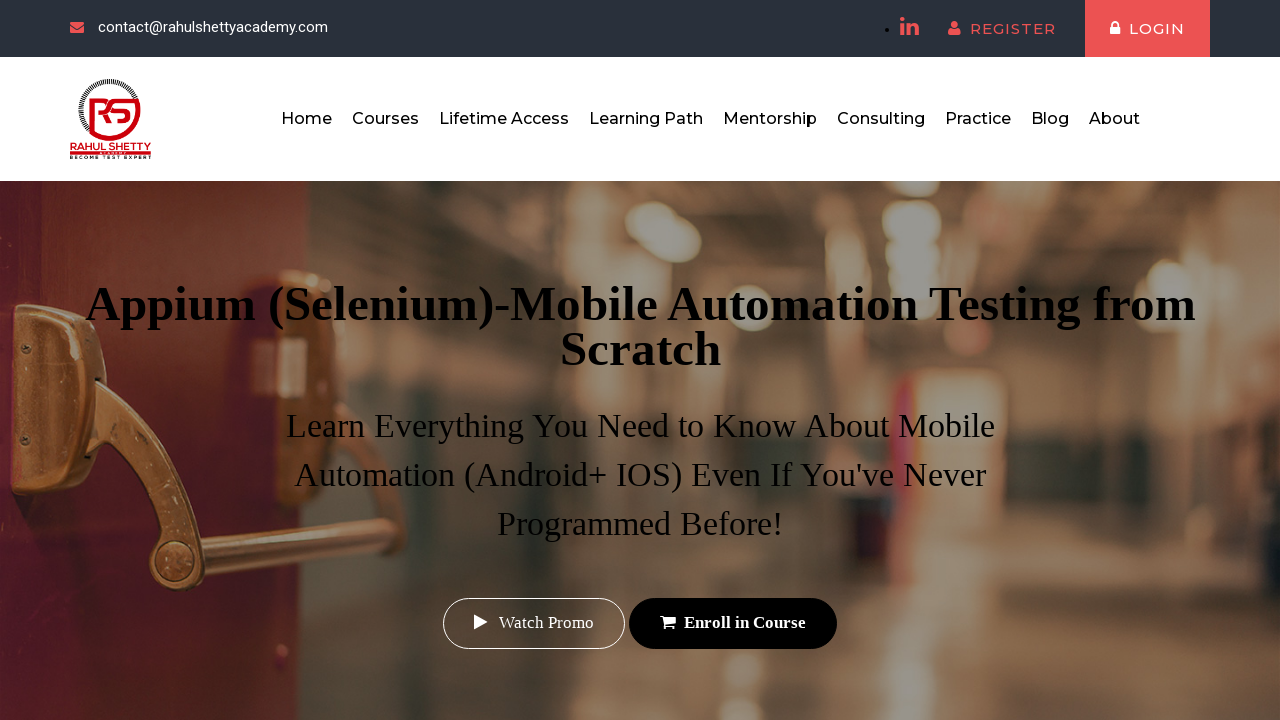

Retrieved page title for footer link 3: Appium tutorial for Mobile Apps testing | RahulShetty Academy | Rahul
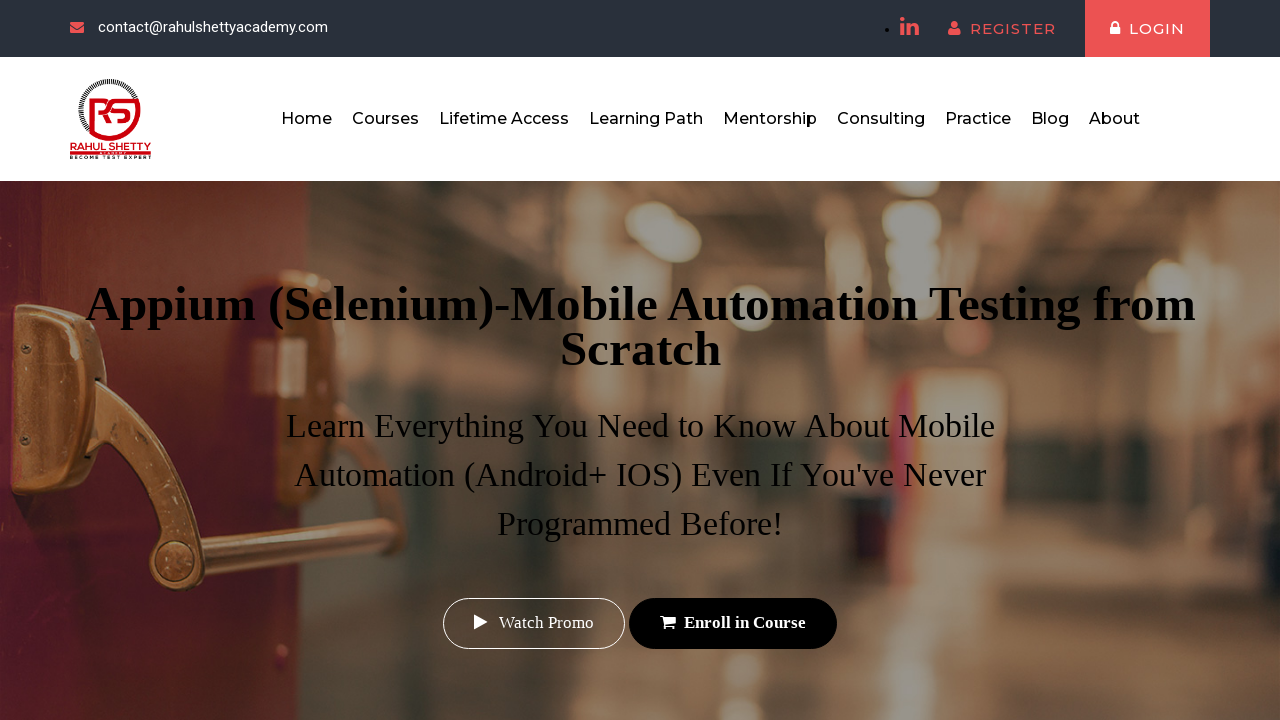

Retrieved href attribute from footer link 4: https://jmeter.apache.org/
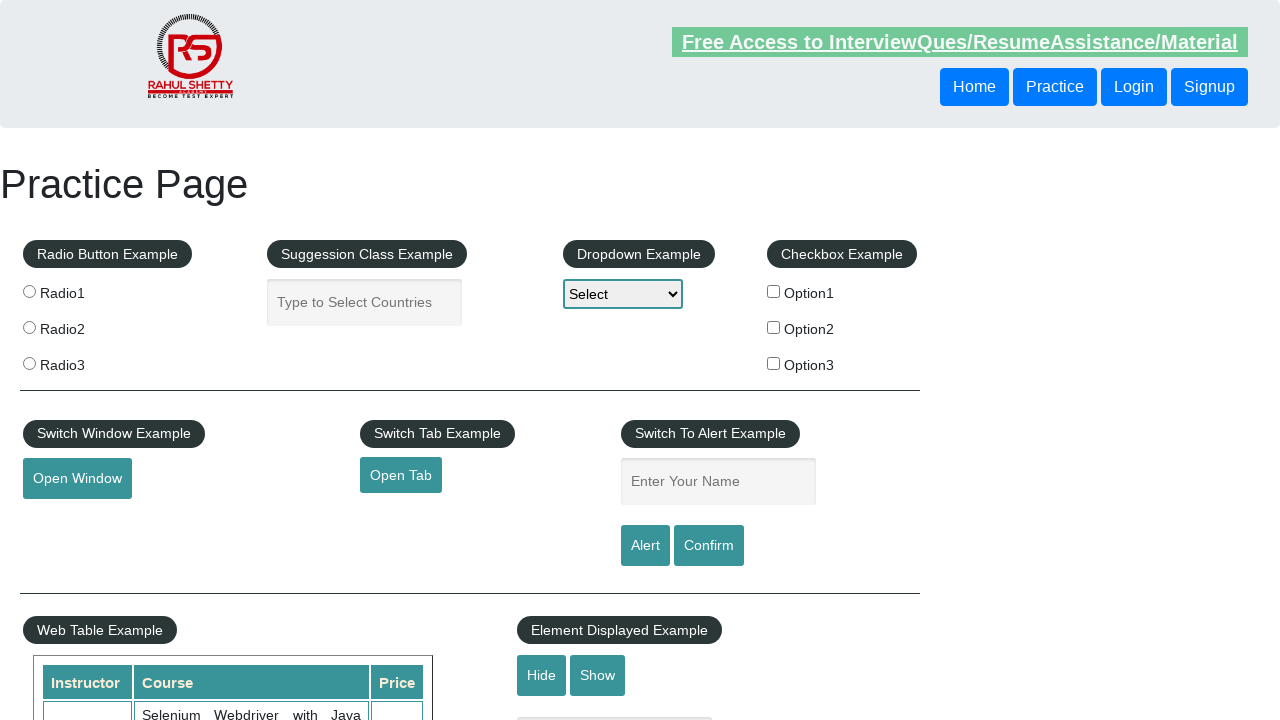

Opened new tab for footer link 4
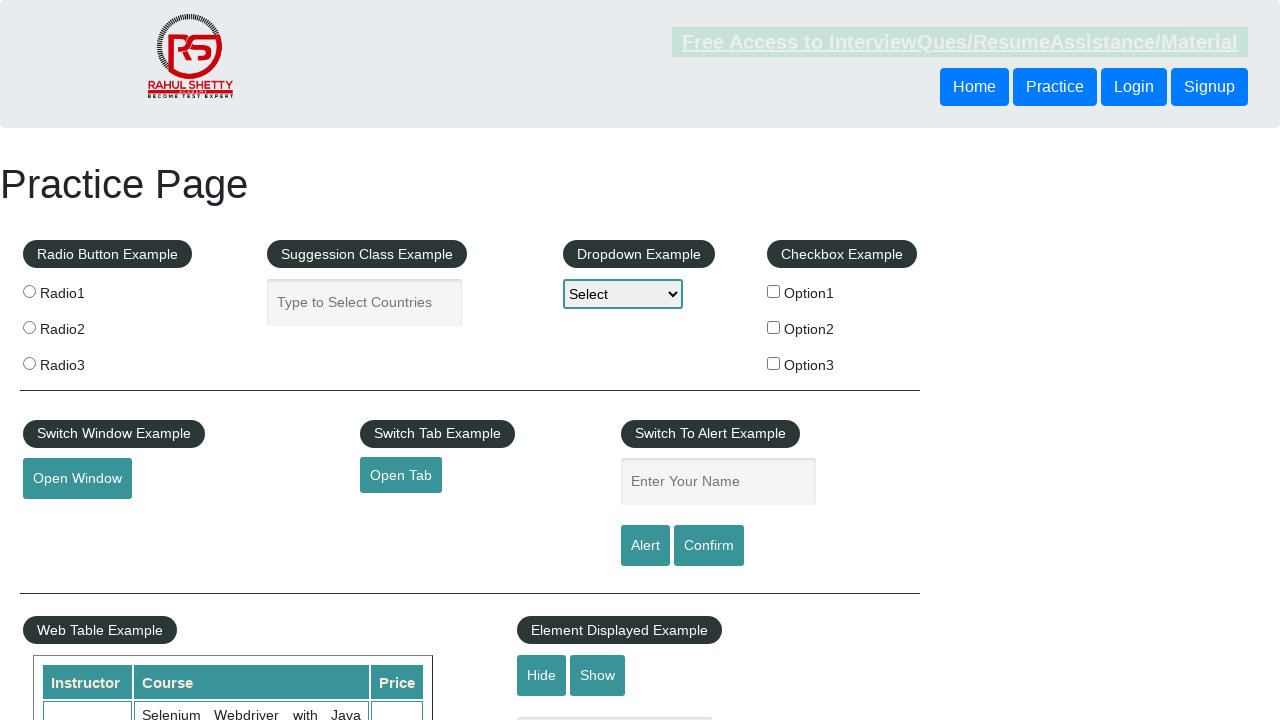

Navigated to footer link 4: https://jmeter.apache.org/
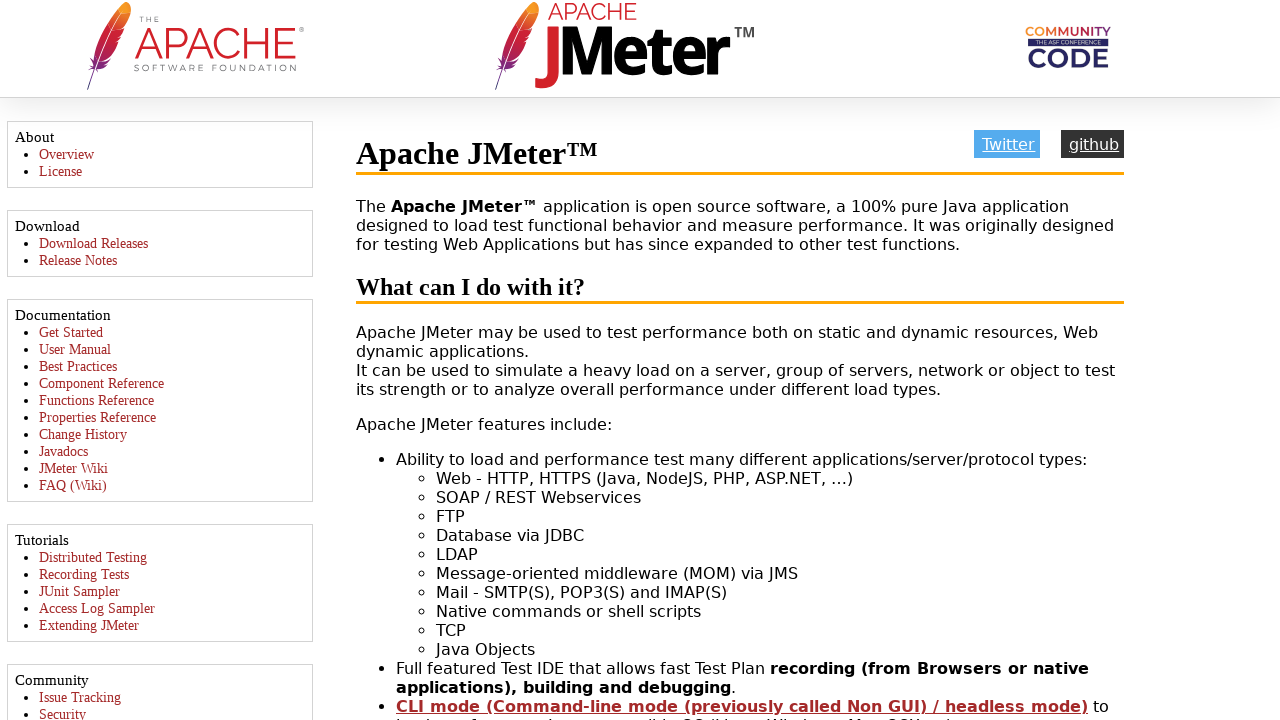

Retrieved page title for footer link 4: Apache JMeter - Apache JMeter™
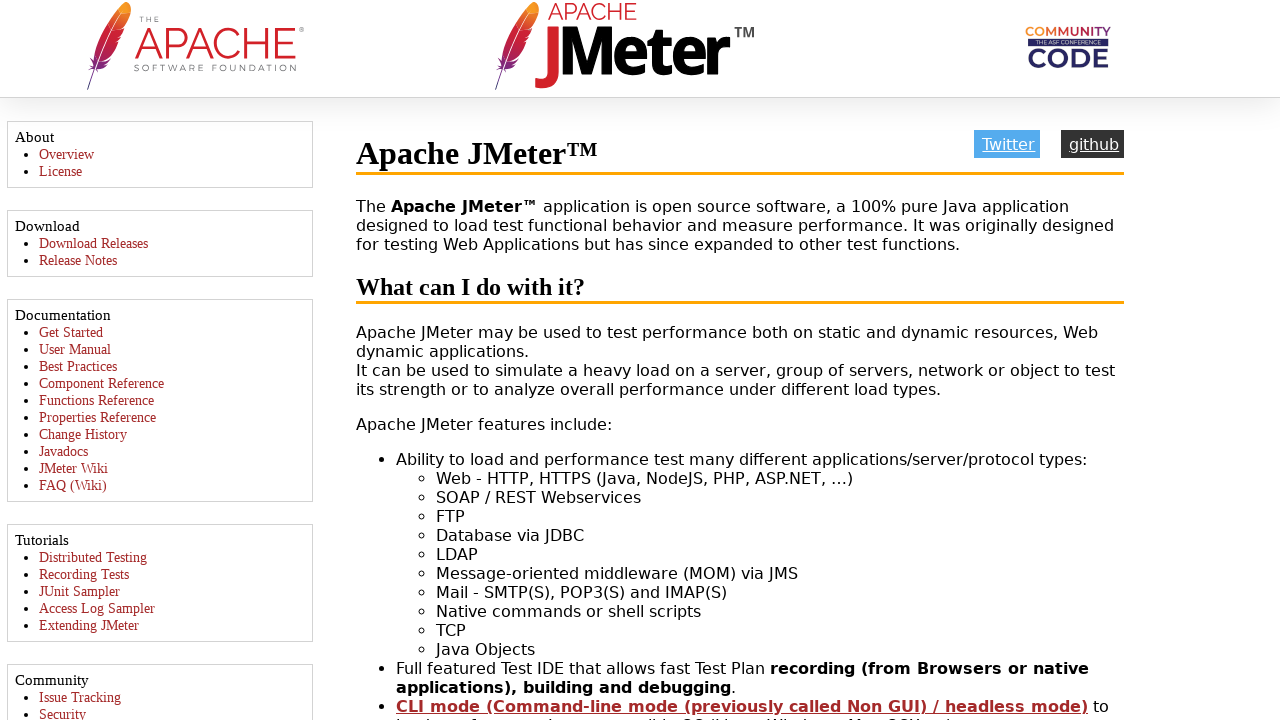

Closed opened footer link tab
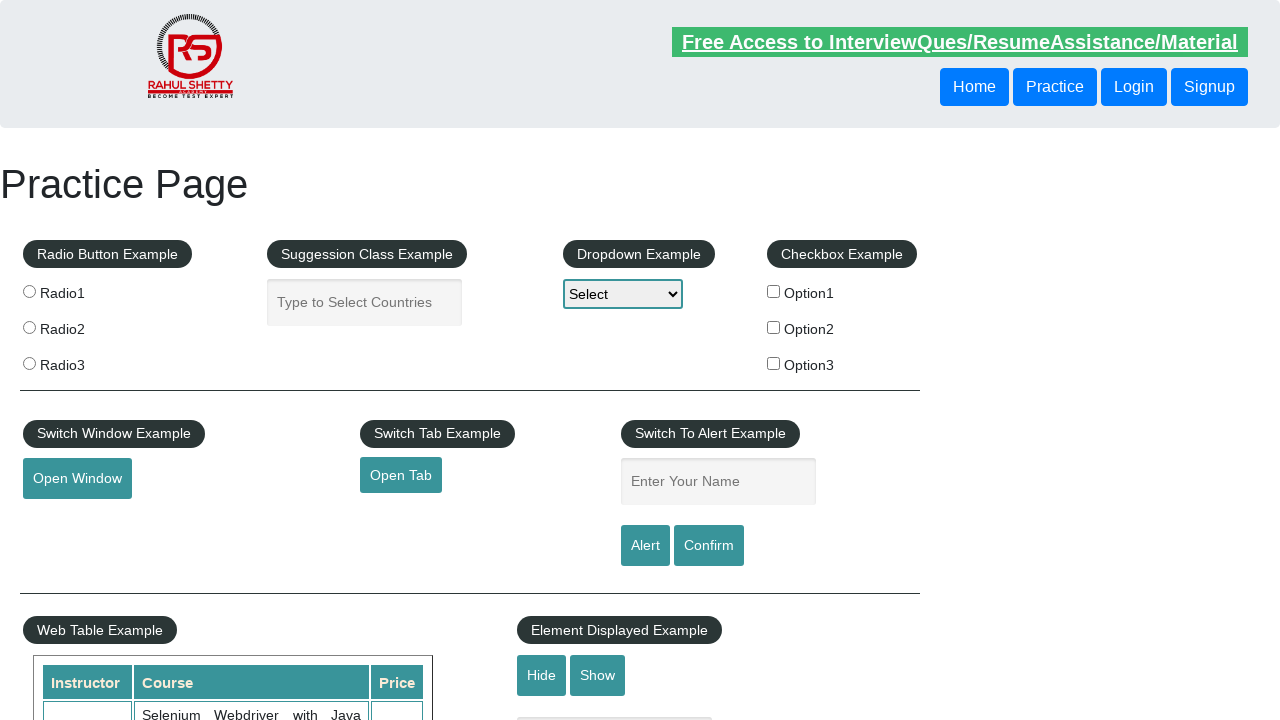

Closed opened footer link tab
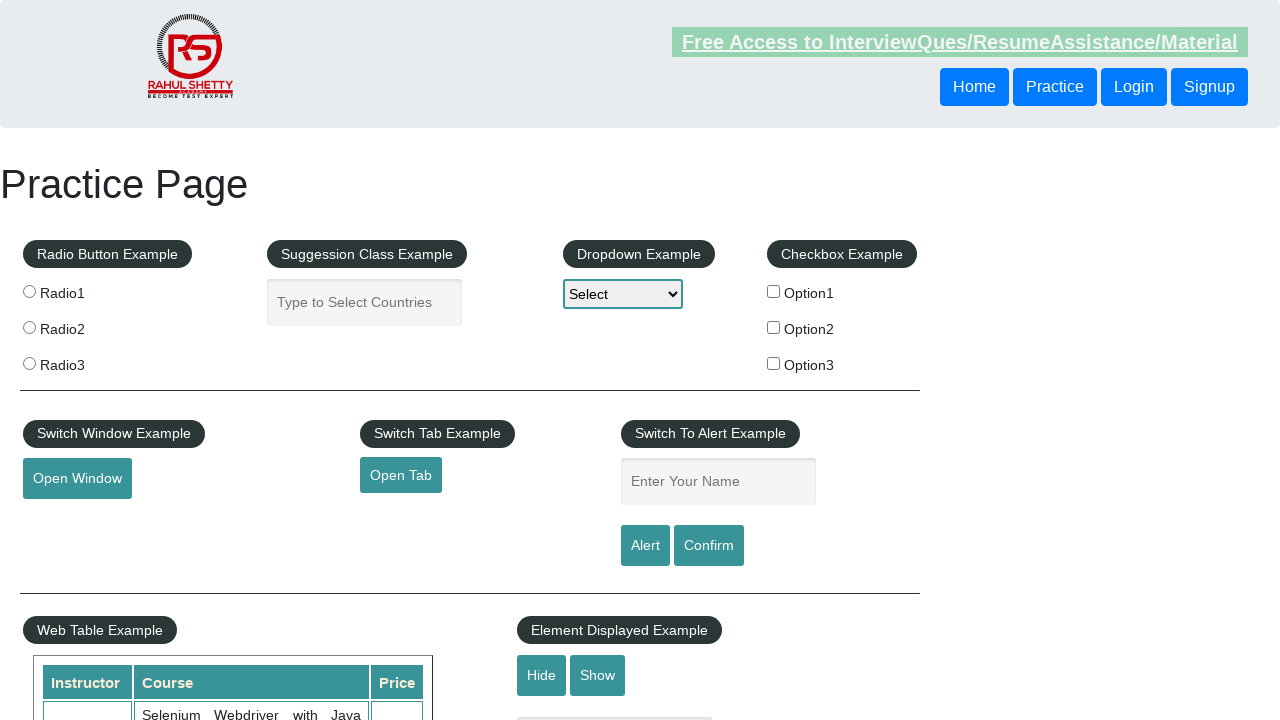

Closed opened footer link tab
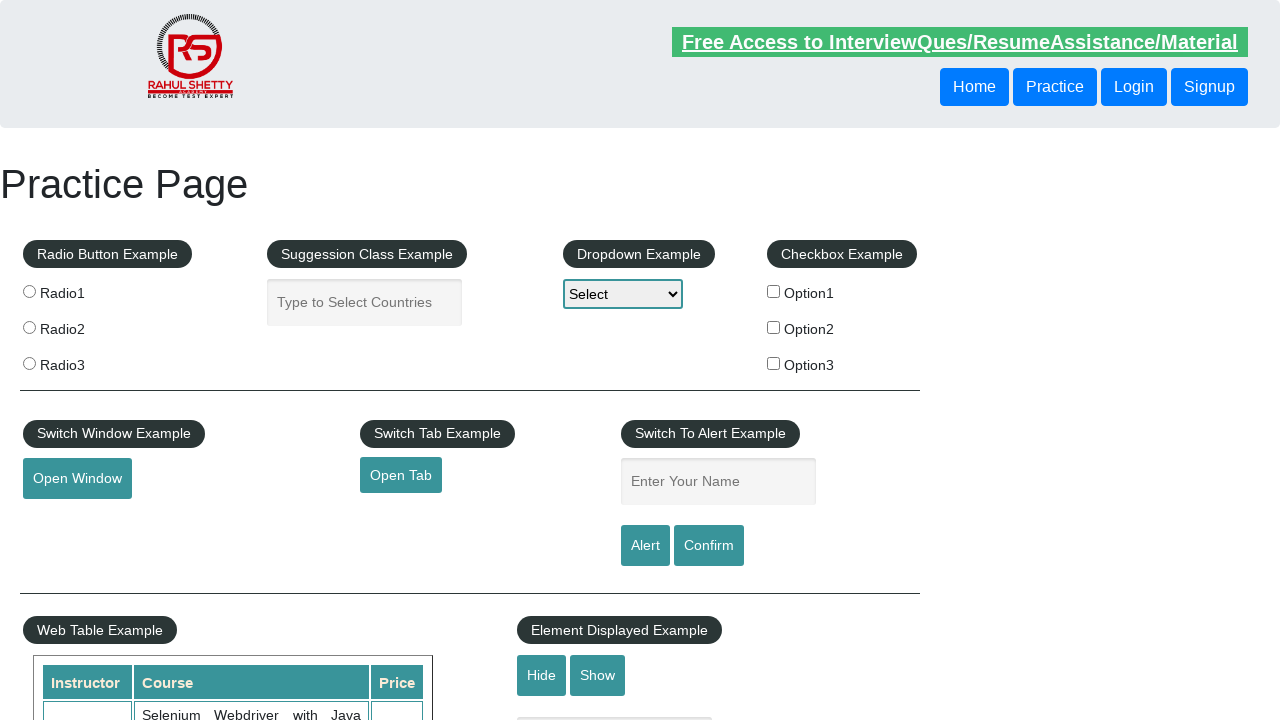

Closed opened footer link tab
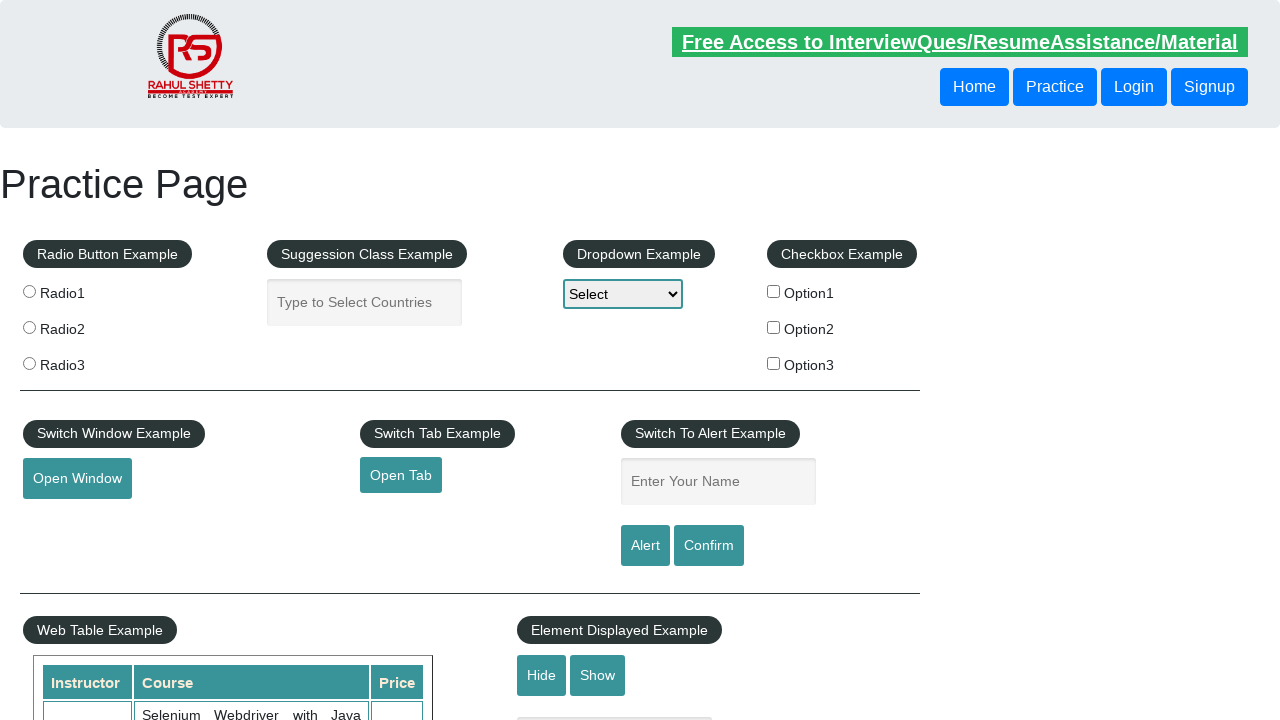

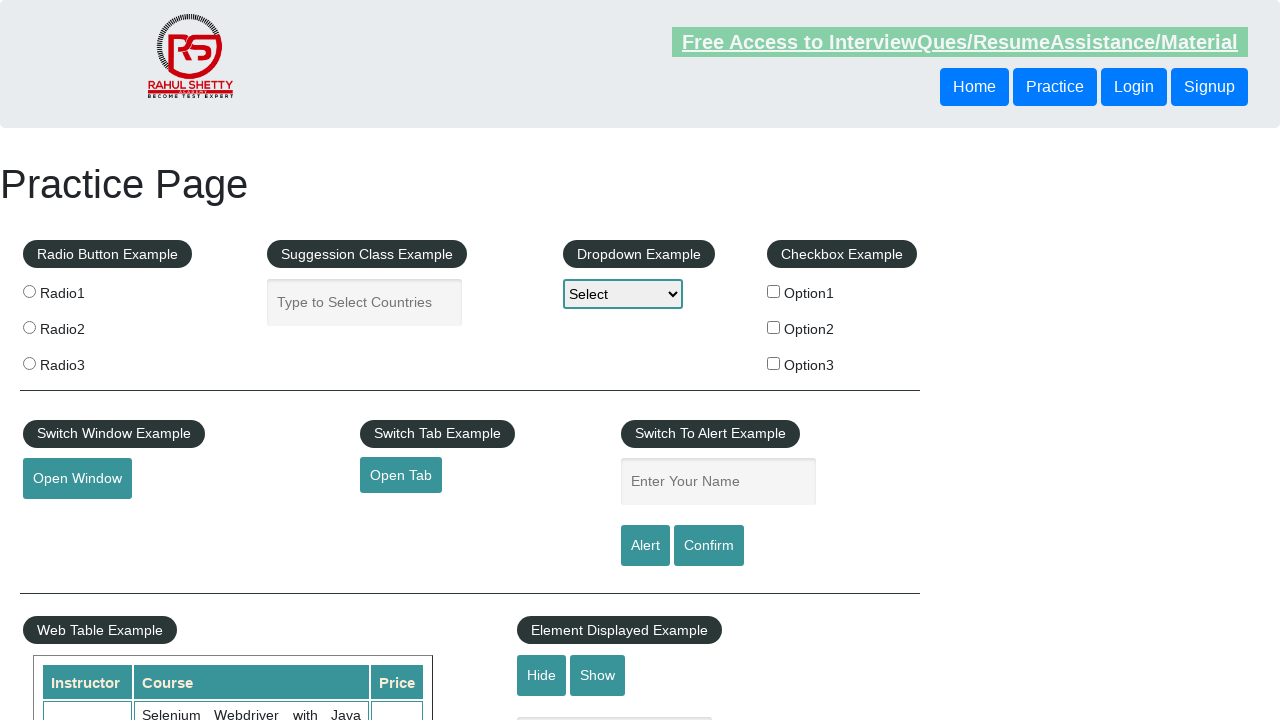